Navigates to Russian Central Bank daily currency rates page and verifies that the CNY exchange rate row is displayed.

Starting URL: https://www.cbr.ru/currency_base/daily/

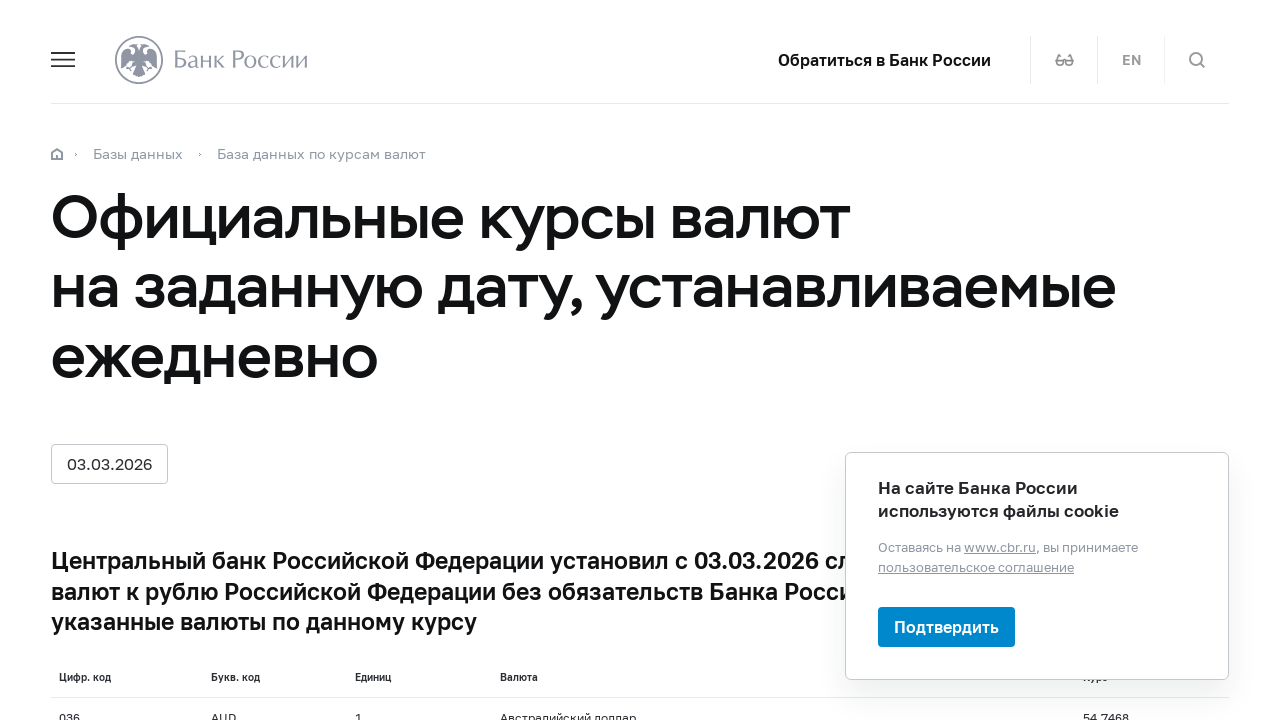

Navigated to Russian Central Bank daily currency rates page
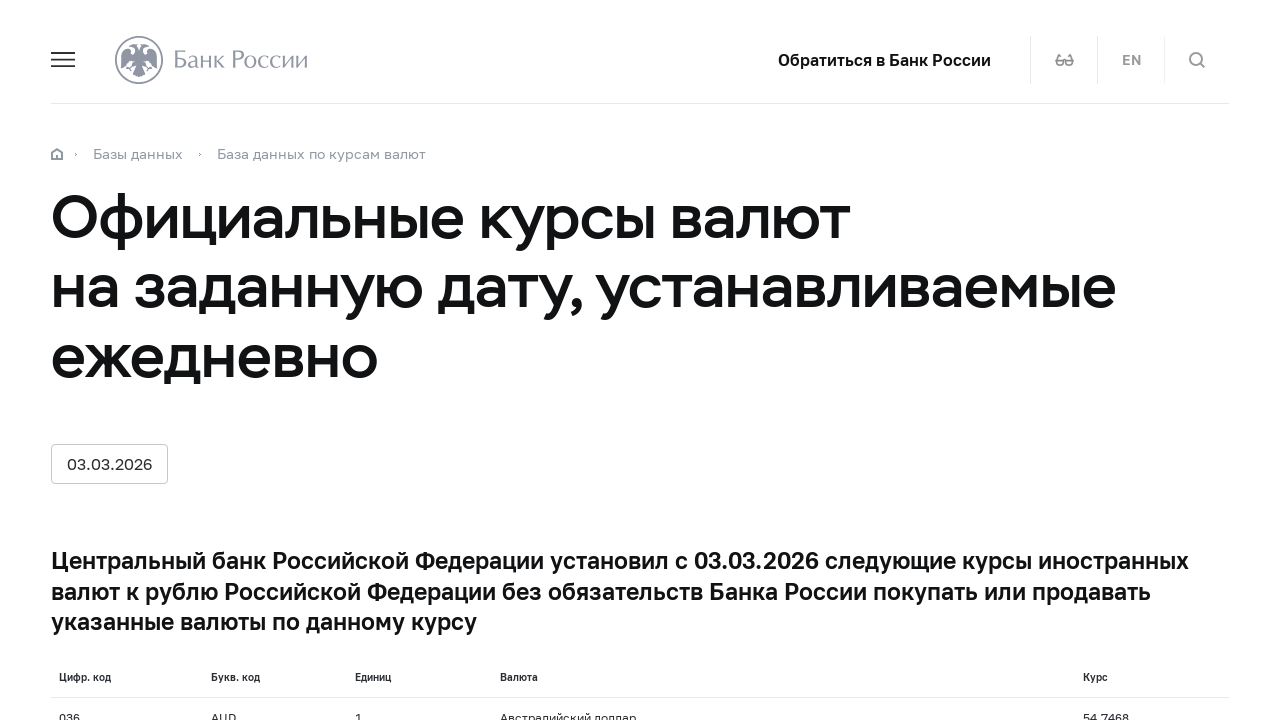

CNY currency row is visible in the table
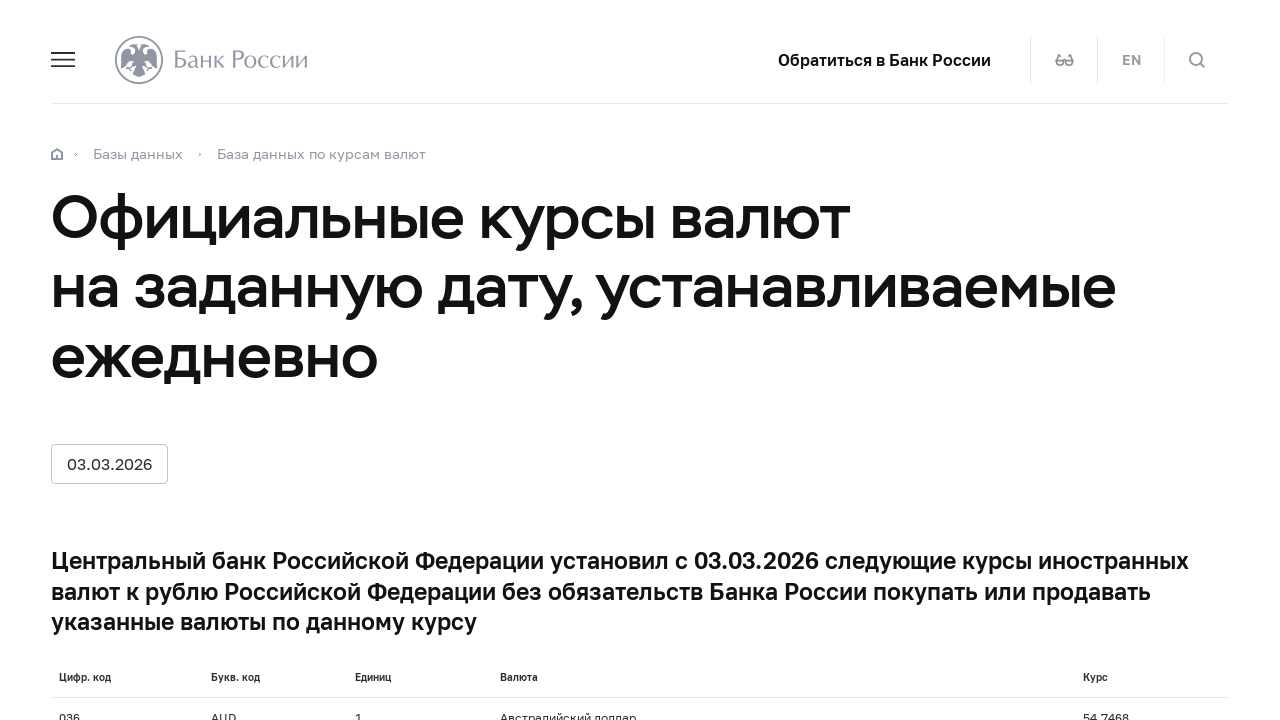

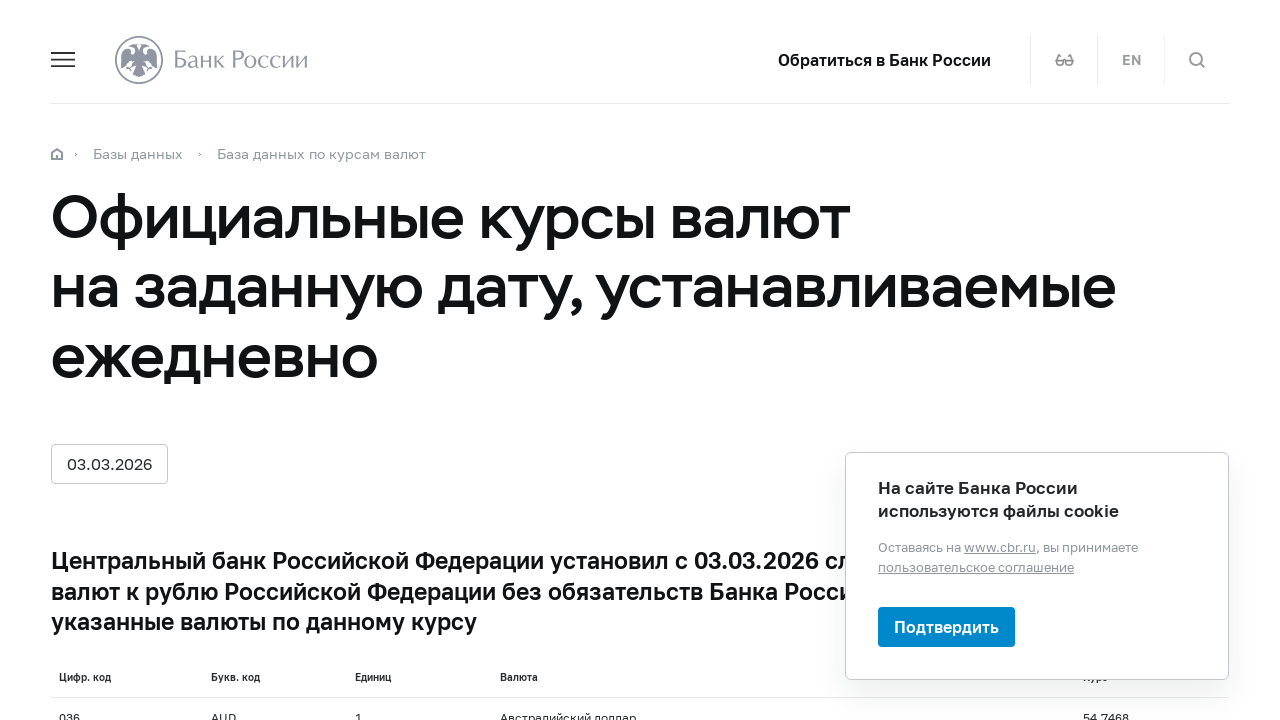